Tests window handling by clicking a link that opens a new window, extracting text from the new window, and using that text back in the original window

Starting URL: https://rahulshettyacademy.com/loginpagePractise/

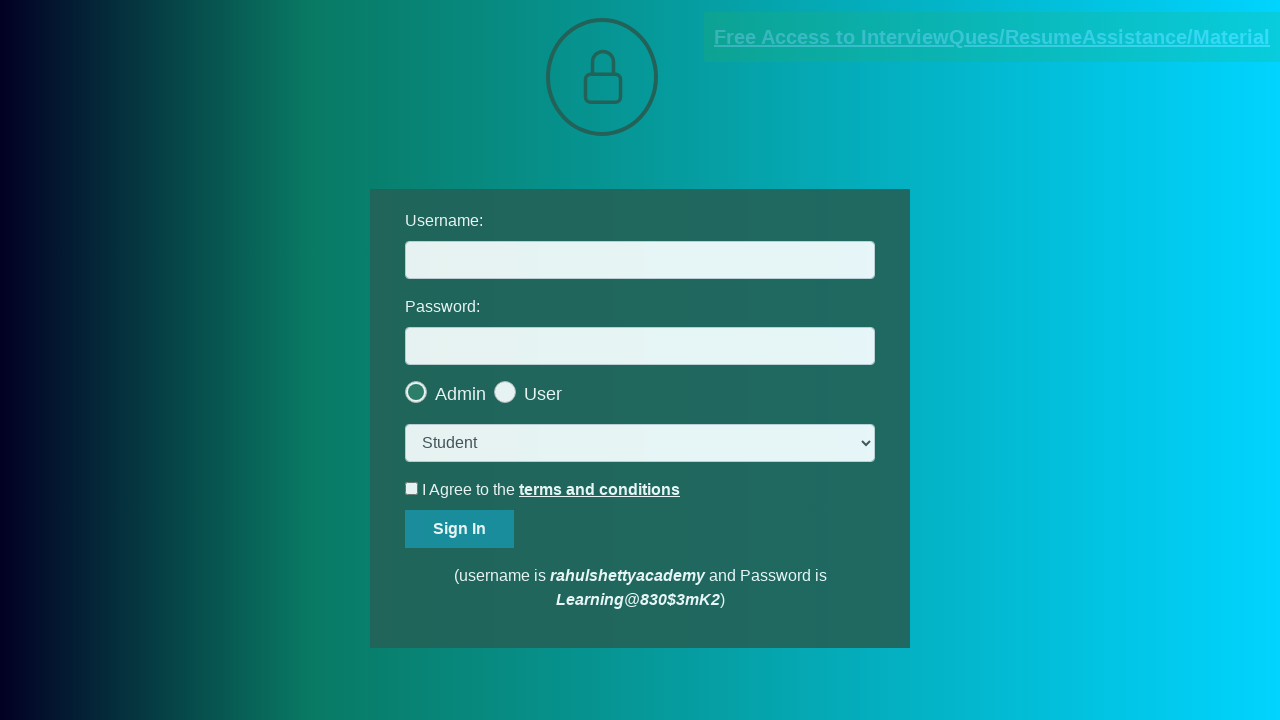

Clicked blinking text link to open new window at (992, 37) on .blinkingText
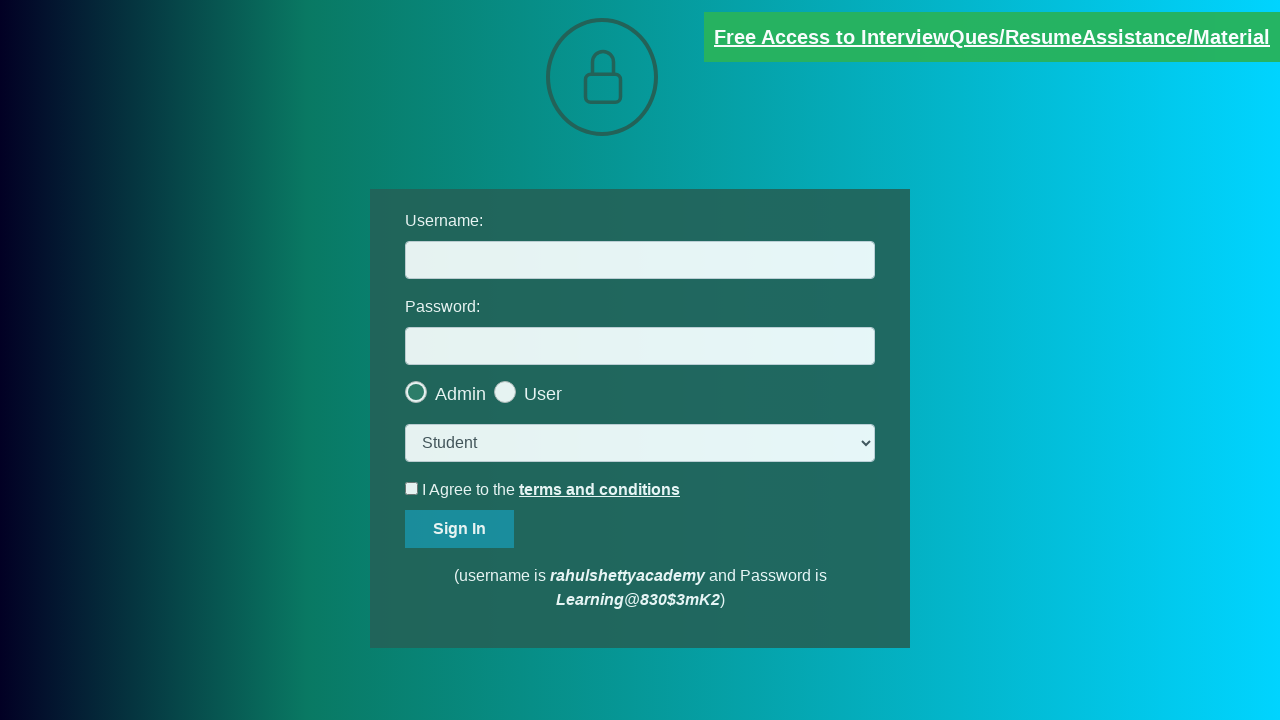

New window/tab opened and captured
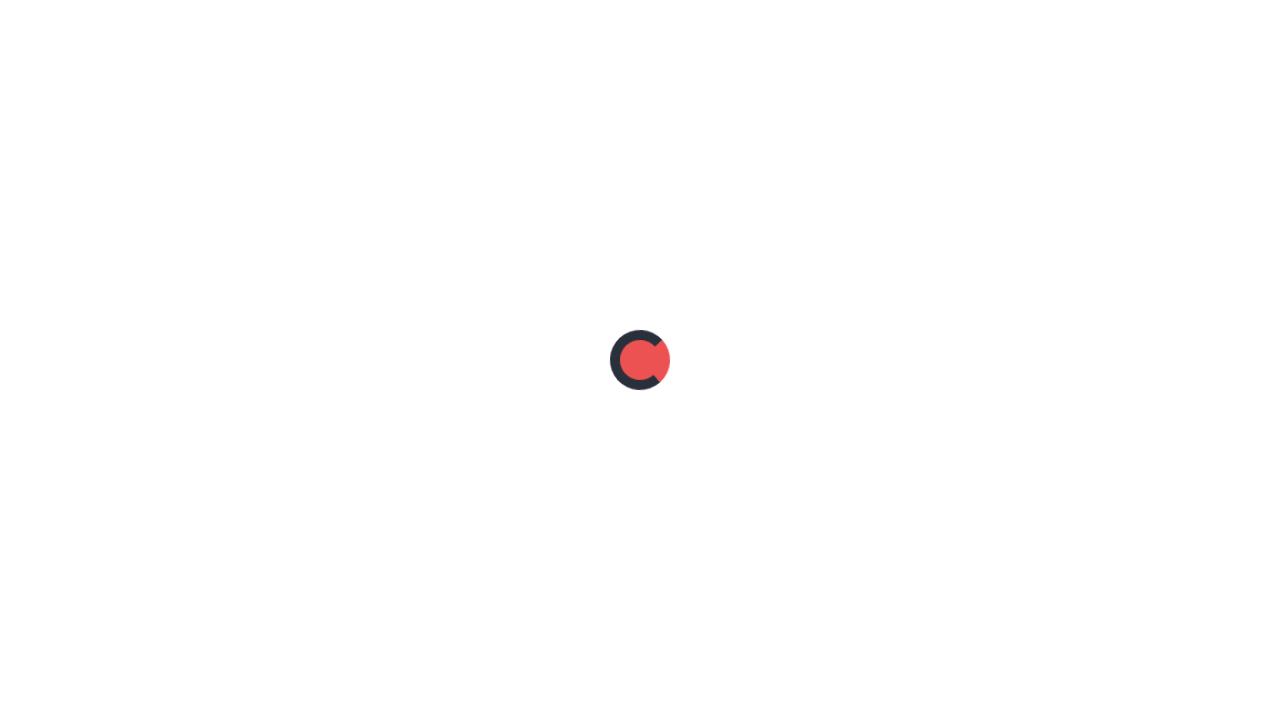

Extracted text from new window
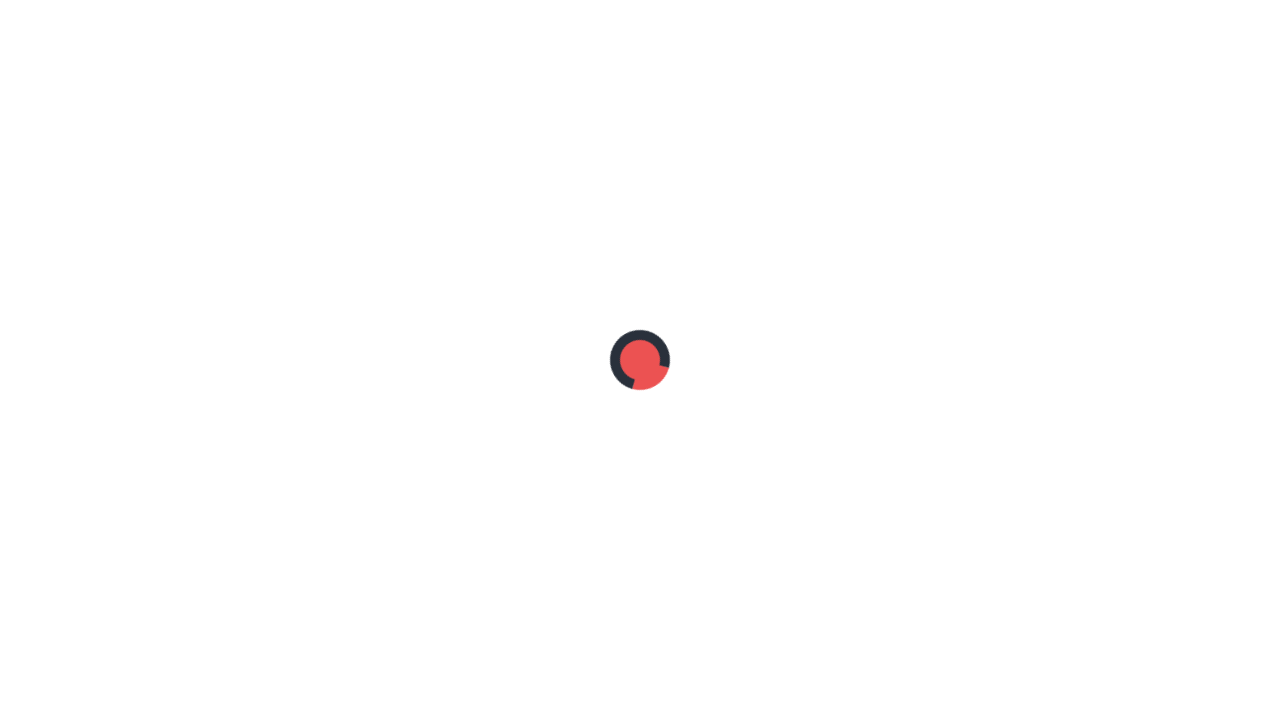

Parsed email address from text: mentor@rahulshettyacademy.com
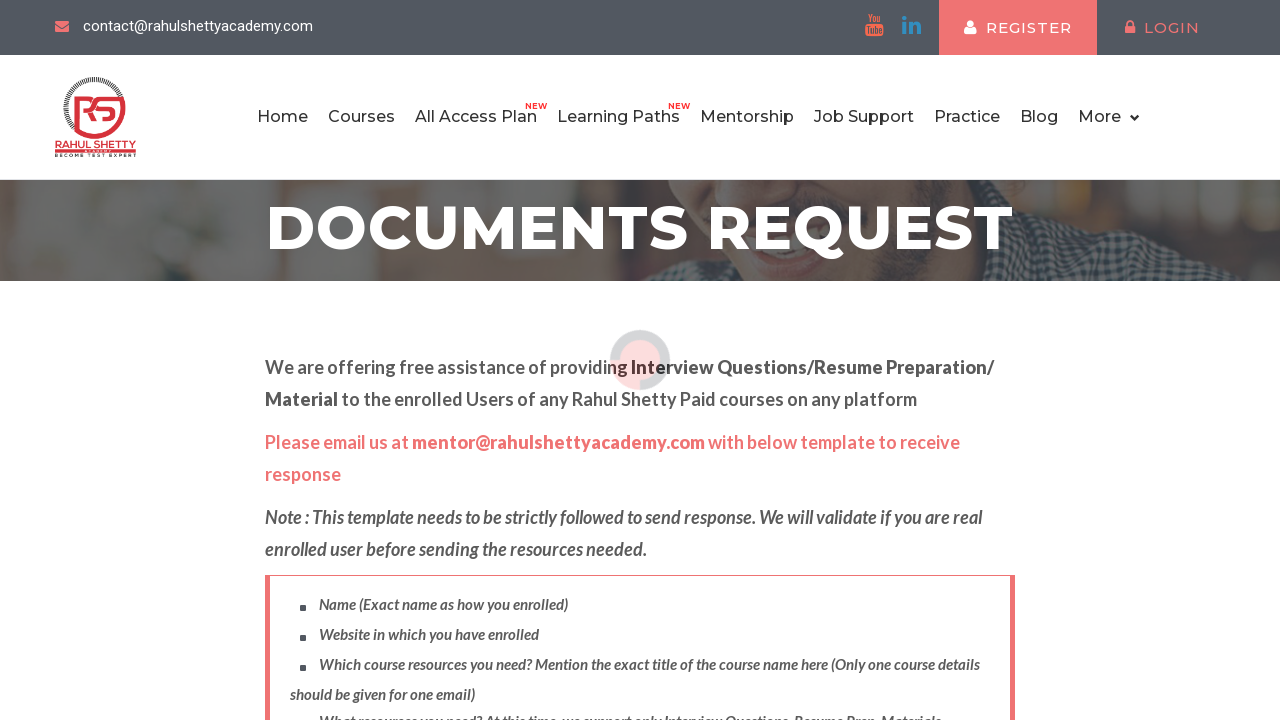

Filled email field with extracted email: mentor@rahulshettyacademy.com on .form-control
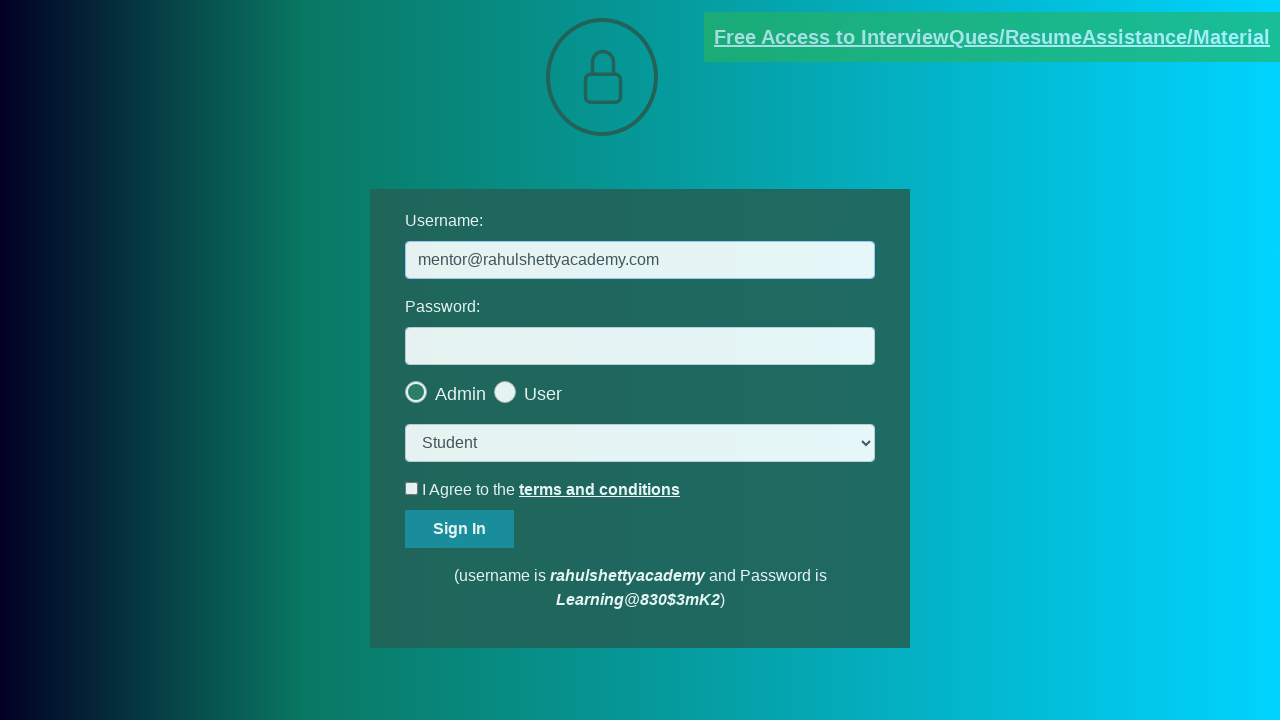

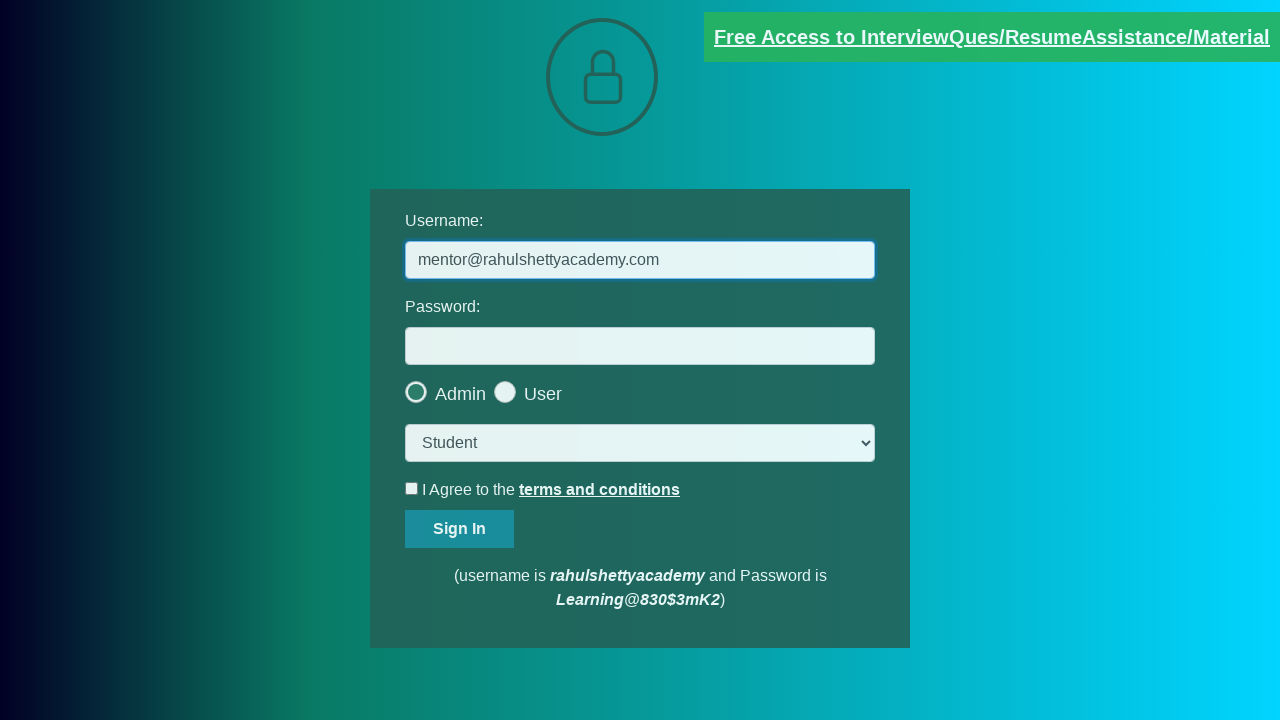